Tests interaction with Shadow DOM elements on a book search application by entering a search query into an input field within a shadow root

Starting URL: https://books-pwakit.appspot.com/

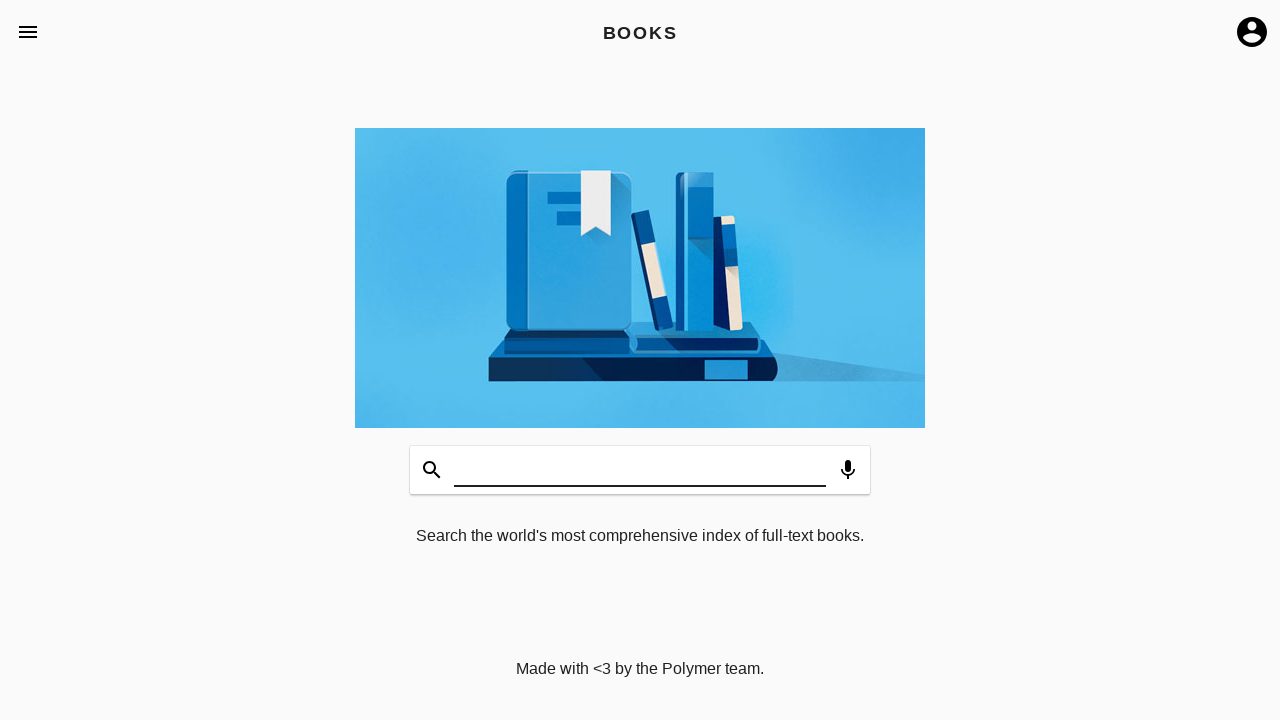

Waited for book-app element to be present in the DOM
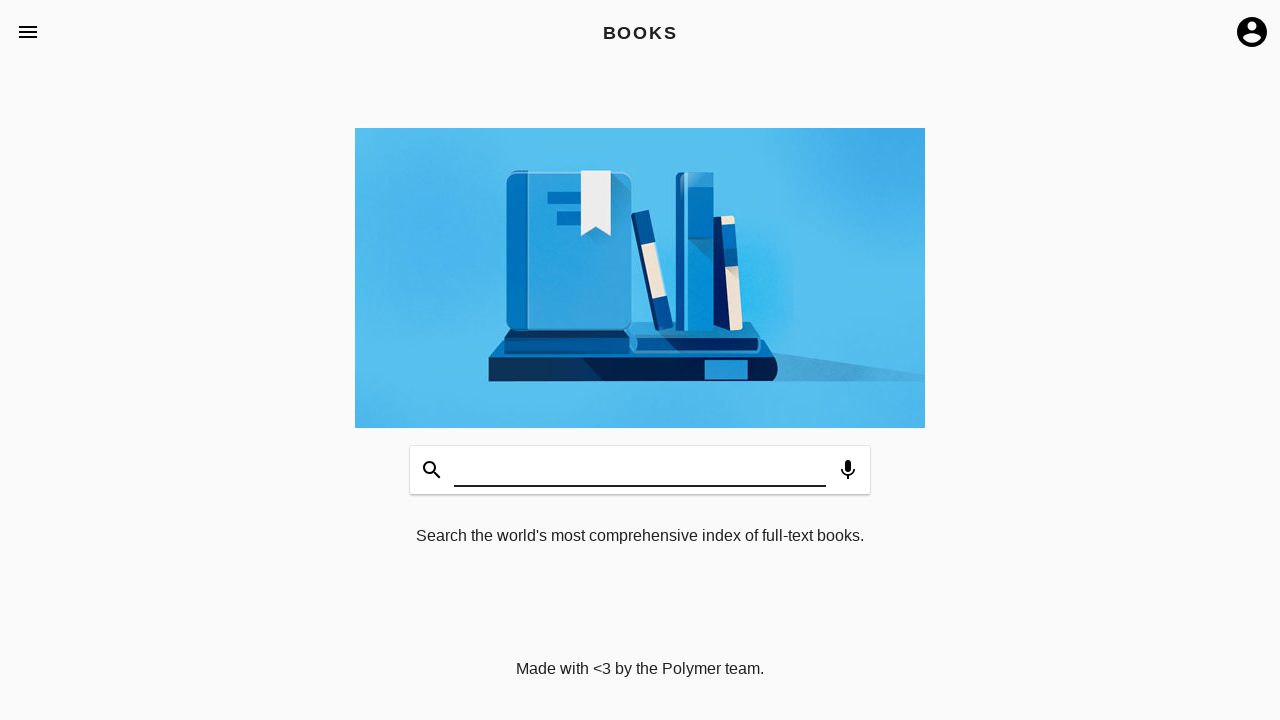

Filled search input field within shadow DOM with 'Mountain Adventures' on book-app >> #input
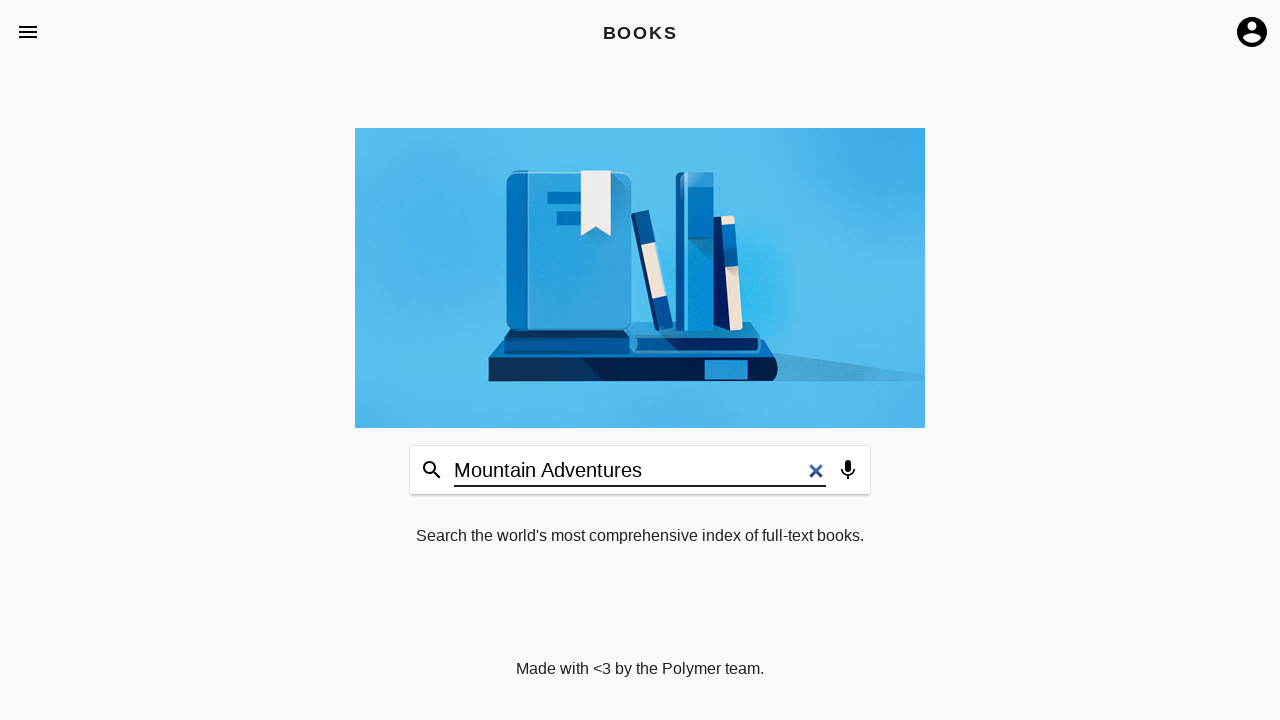

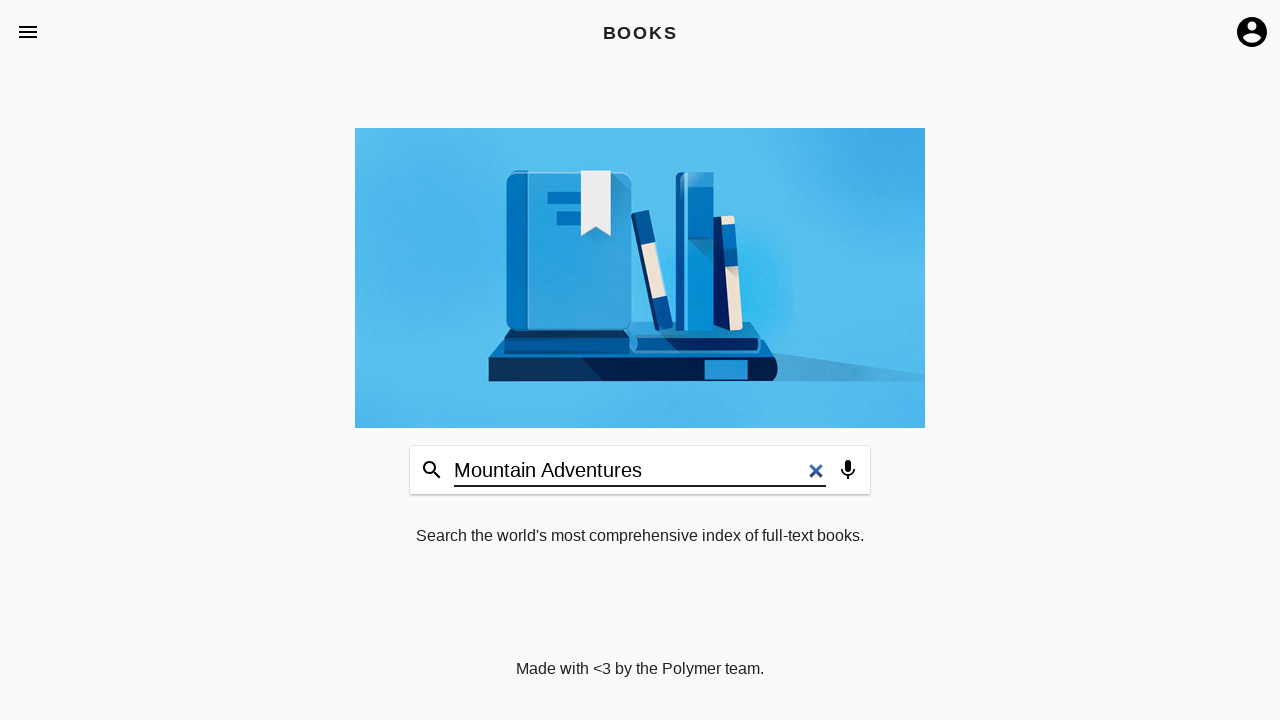